Tests implicit wait functionality by waiting for a button that appears after a delay on a dynamic properties demo page

Starting URL: https://demoqa.com/dynamic-properties

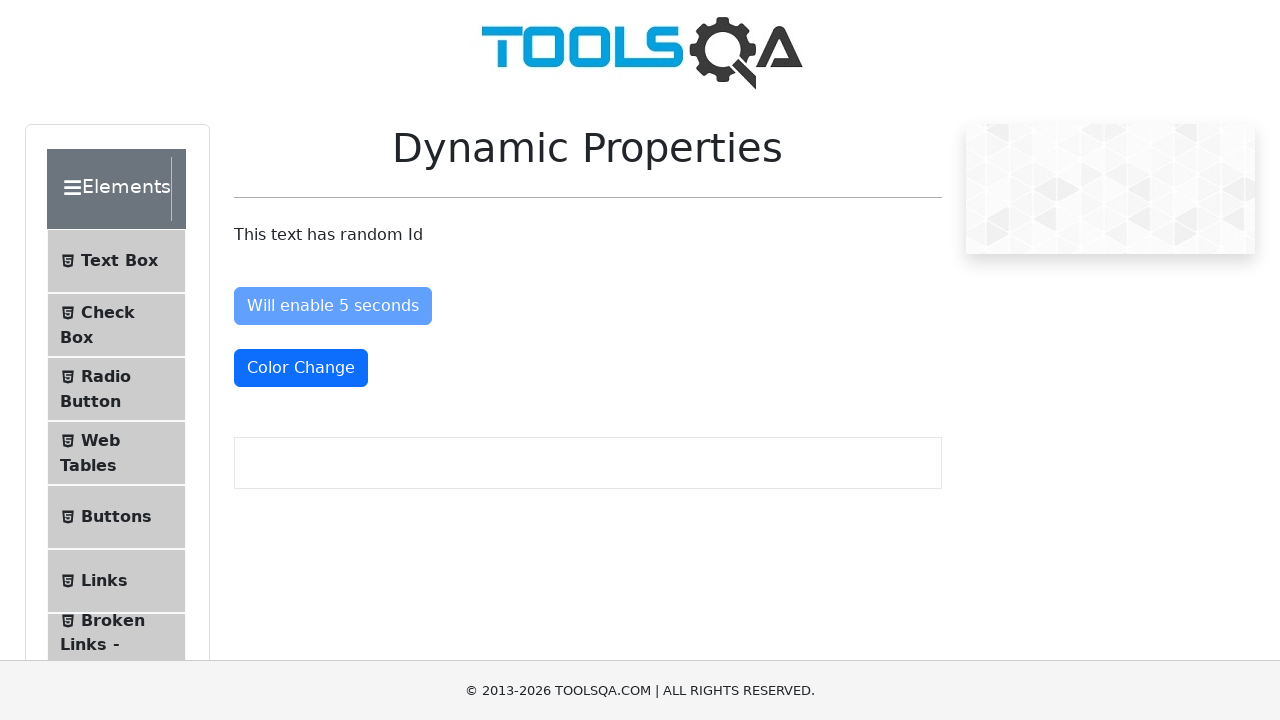

Waited for 'Visible After' button to appear (implicit wait for 10 seconds)
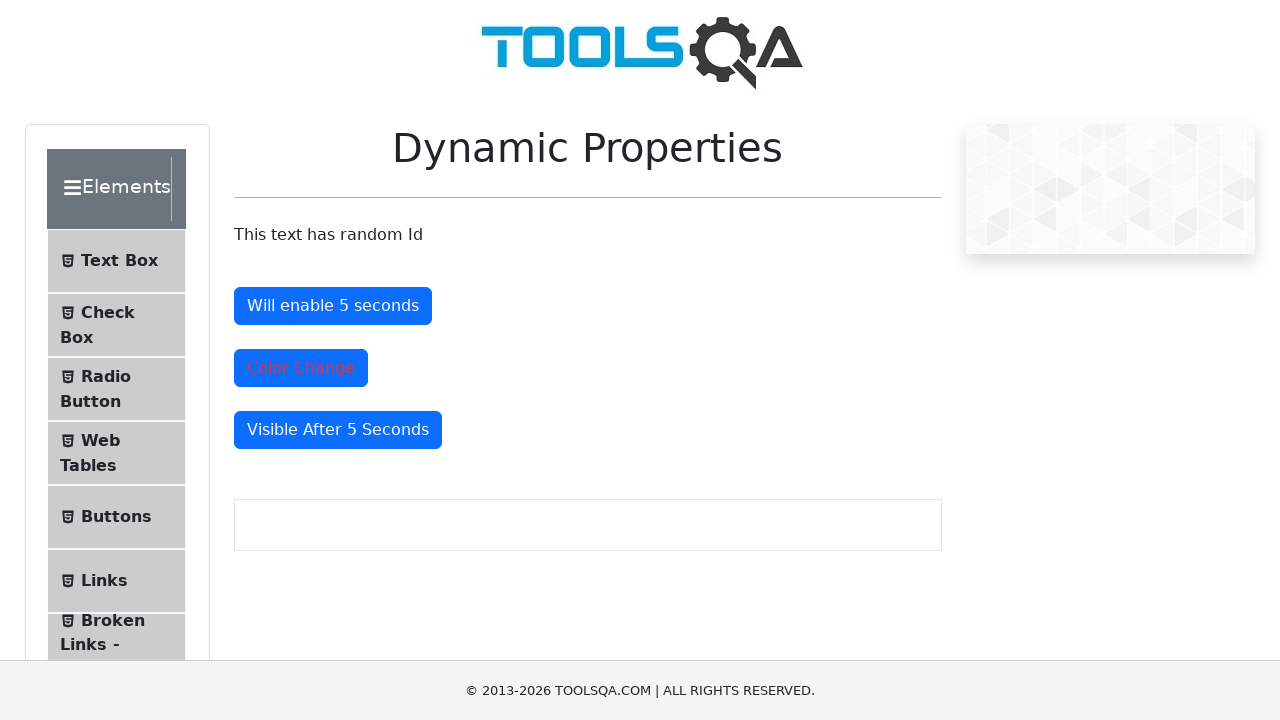

Located the 'Visible After' button element
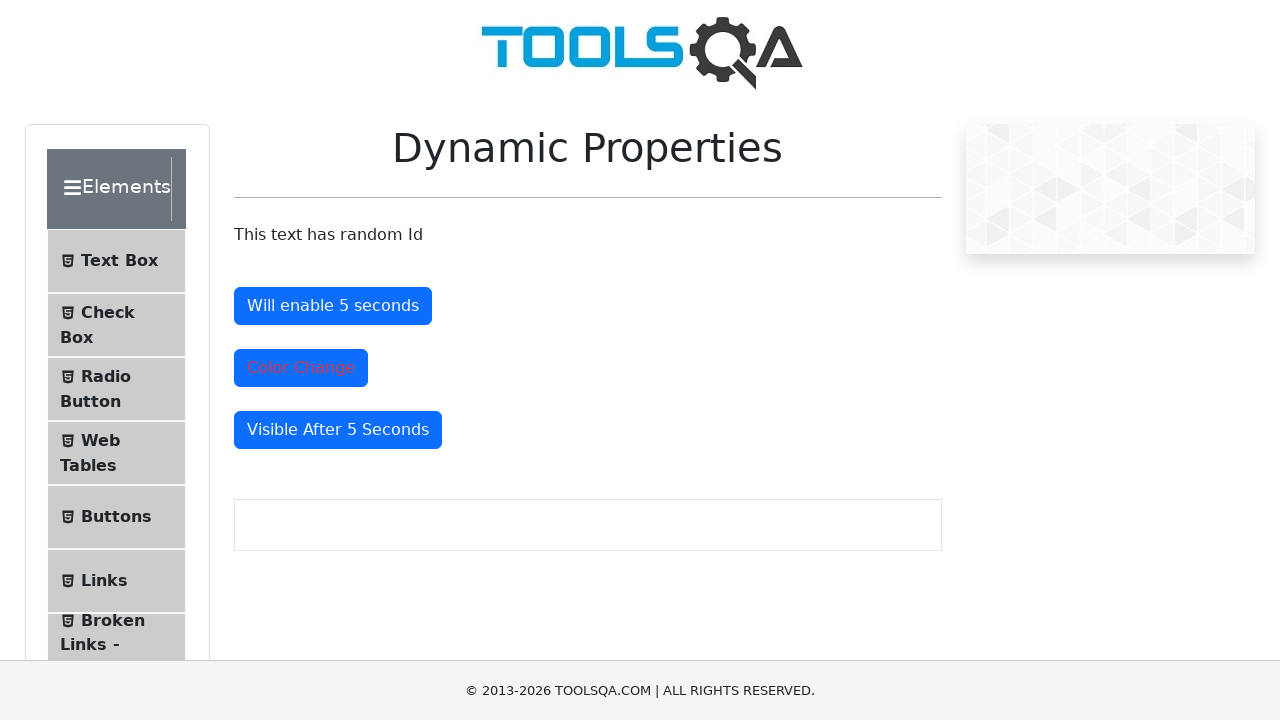

Retrieved text content from the 'Visible After' button to verify visibility
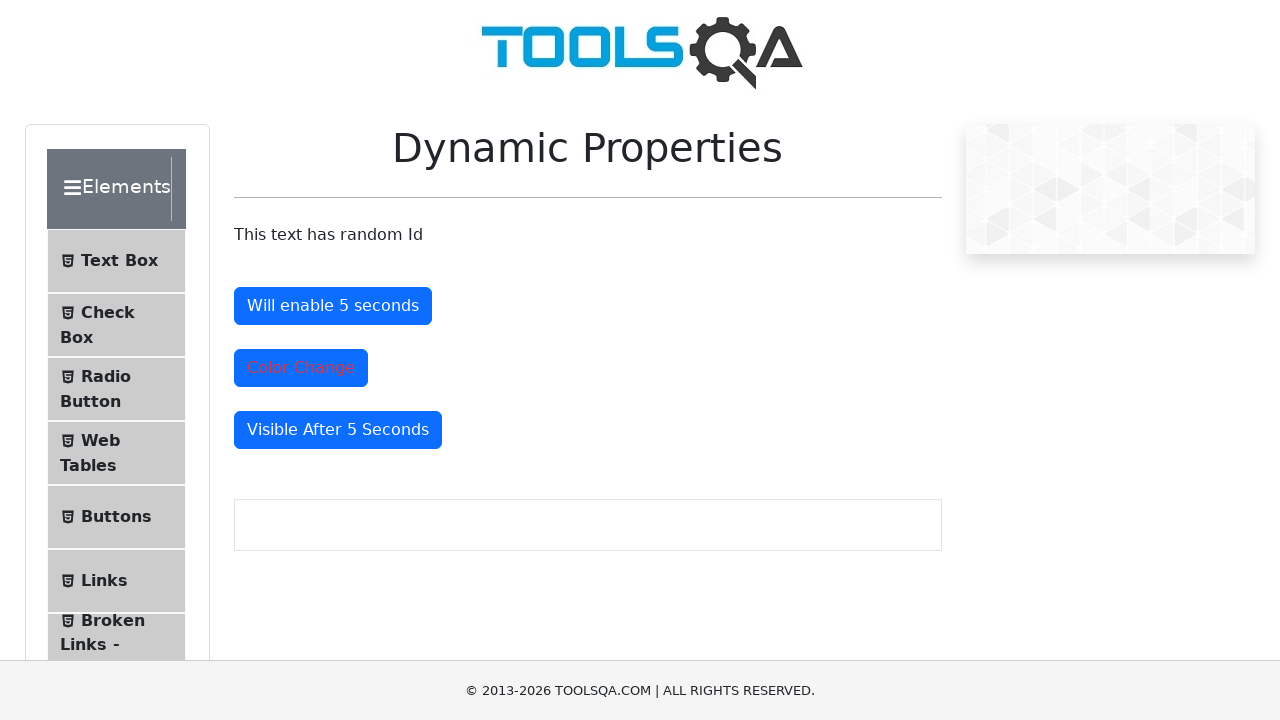

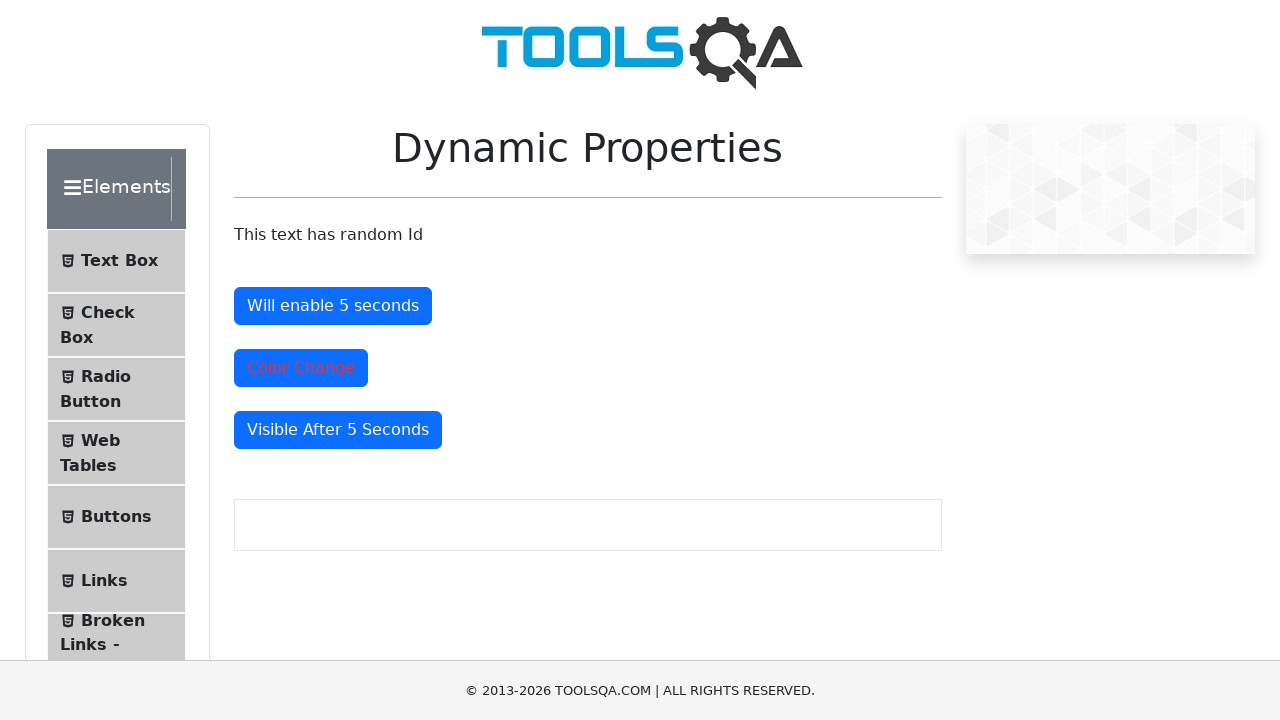